Tests that the clear completed button displays correct text

Starting URL: https://demo.playwright.dev/todomvc

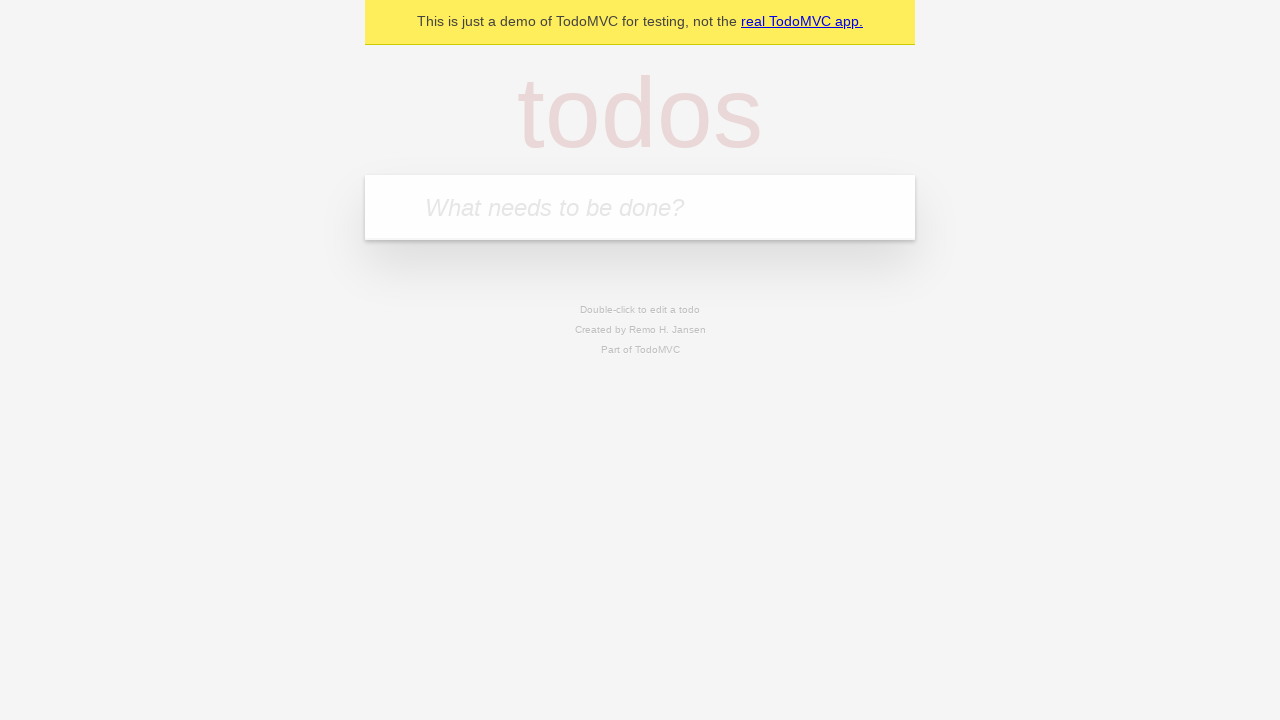

Filled new todo input with 'buy some cheese' on .new-todo
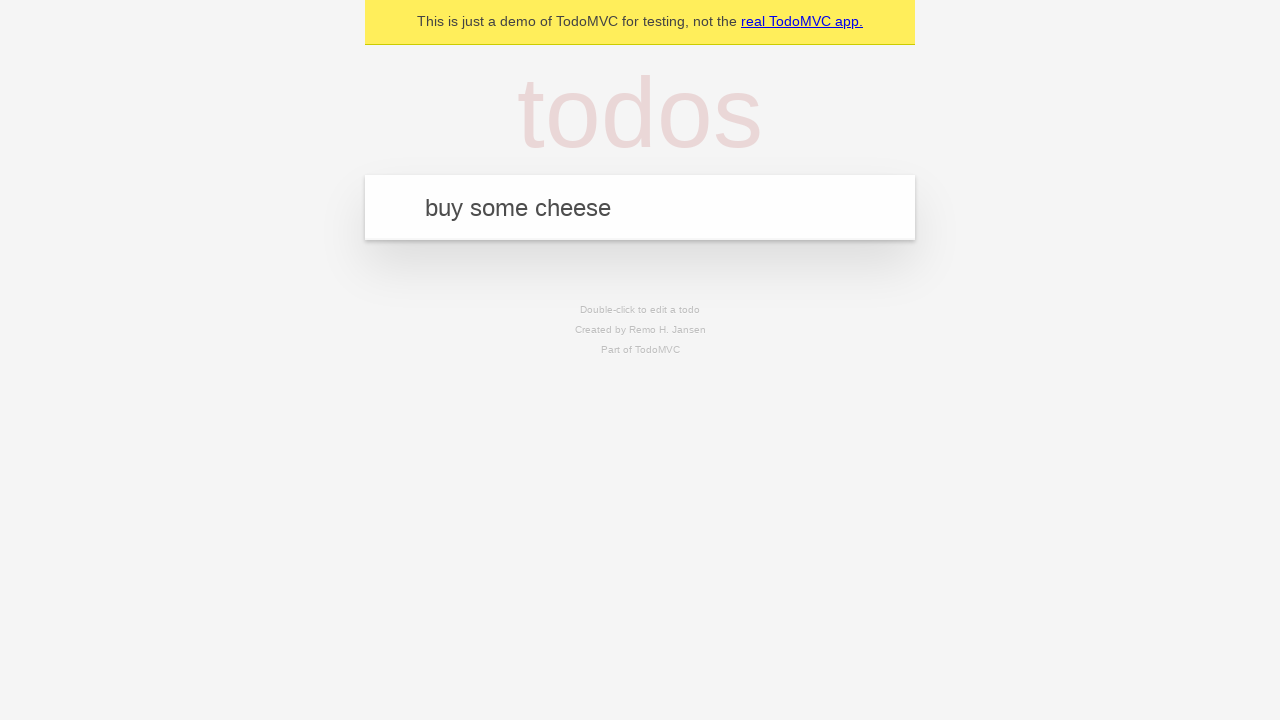

Pressed Enter to create first todo on .new-todo
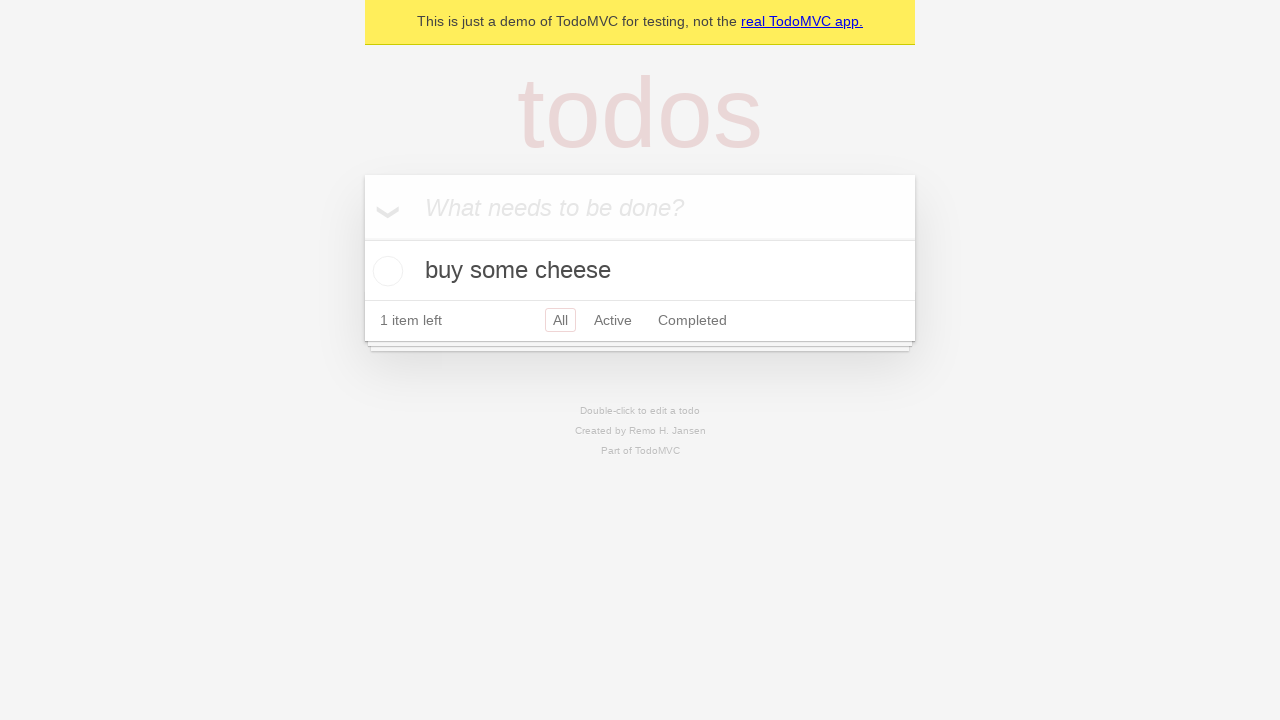

Filled new todo input with 'feed the cat' on .new-todo
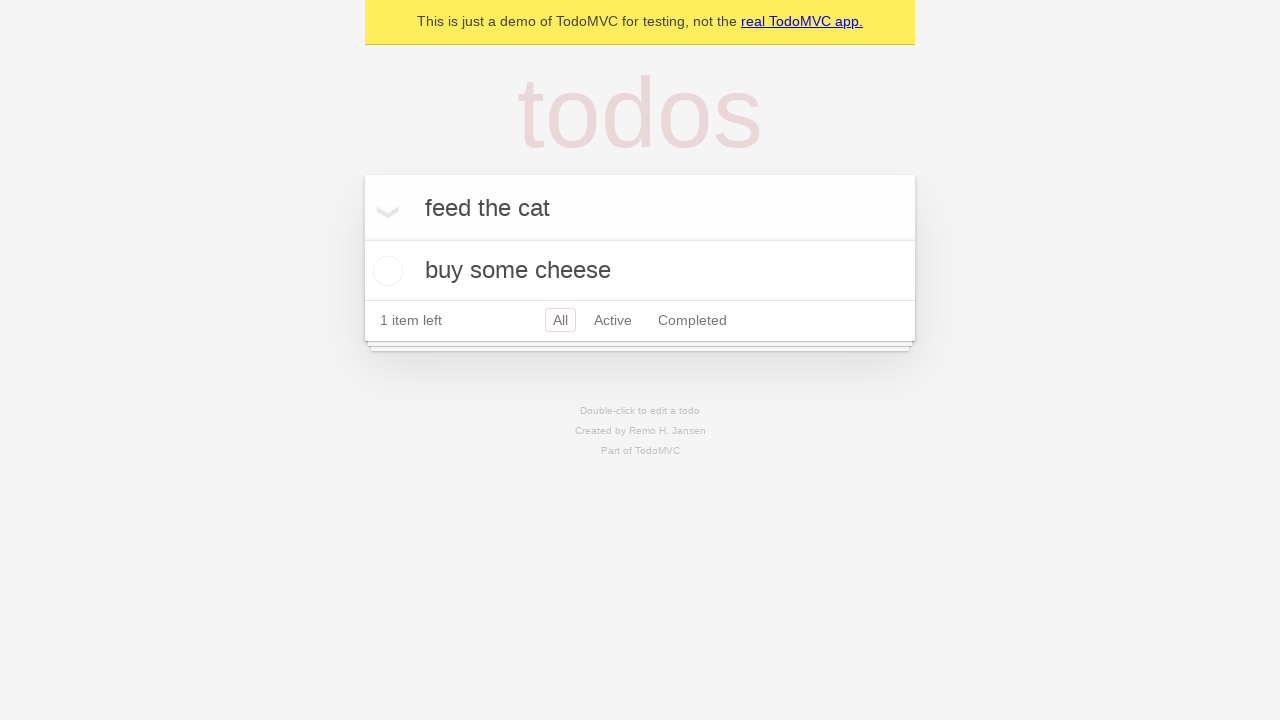

Pressed Enter to create second todo on .new-todo
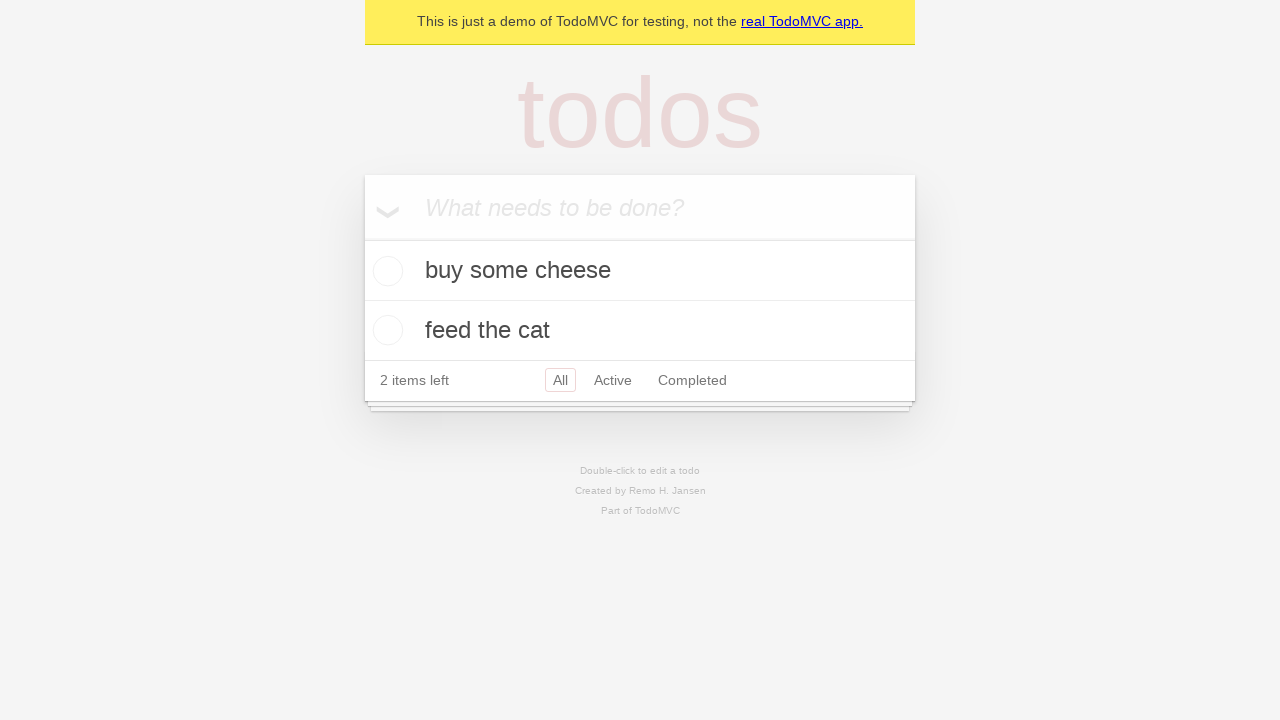

Filled new todo input with 'book a doctors appointment' on .new-todo
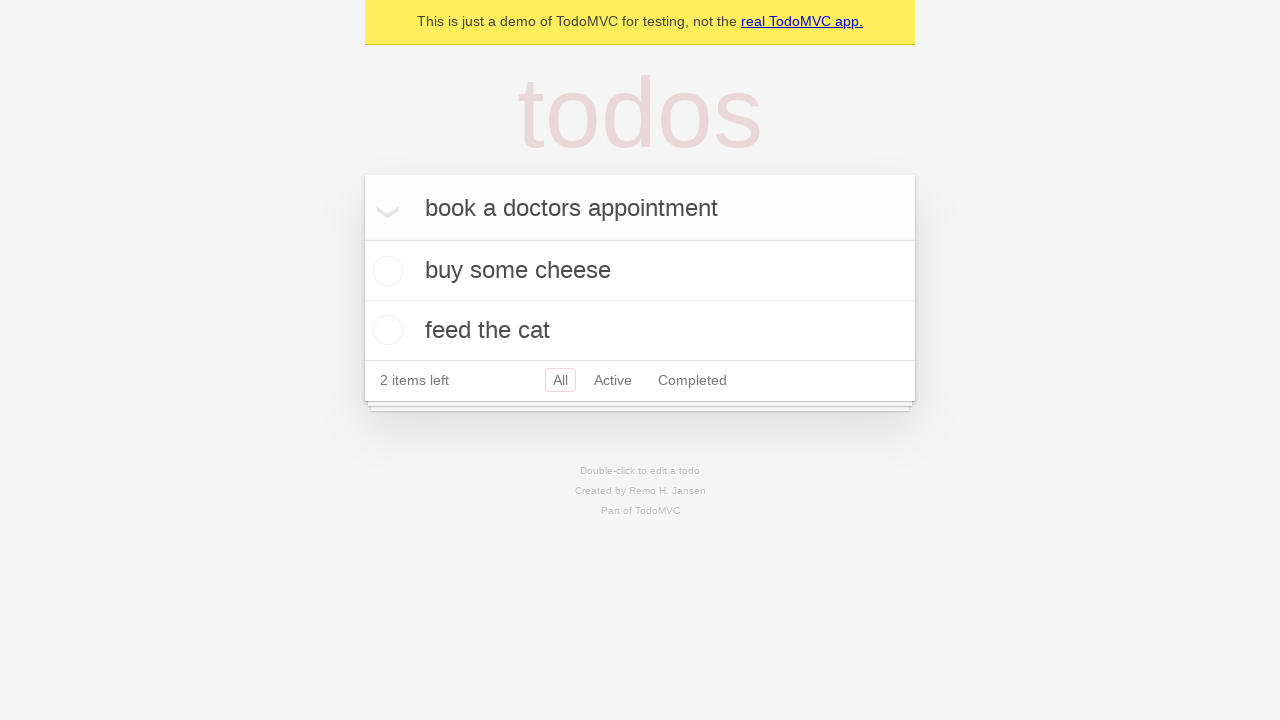

Pressed Enter to create third todo on .new-todo
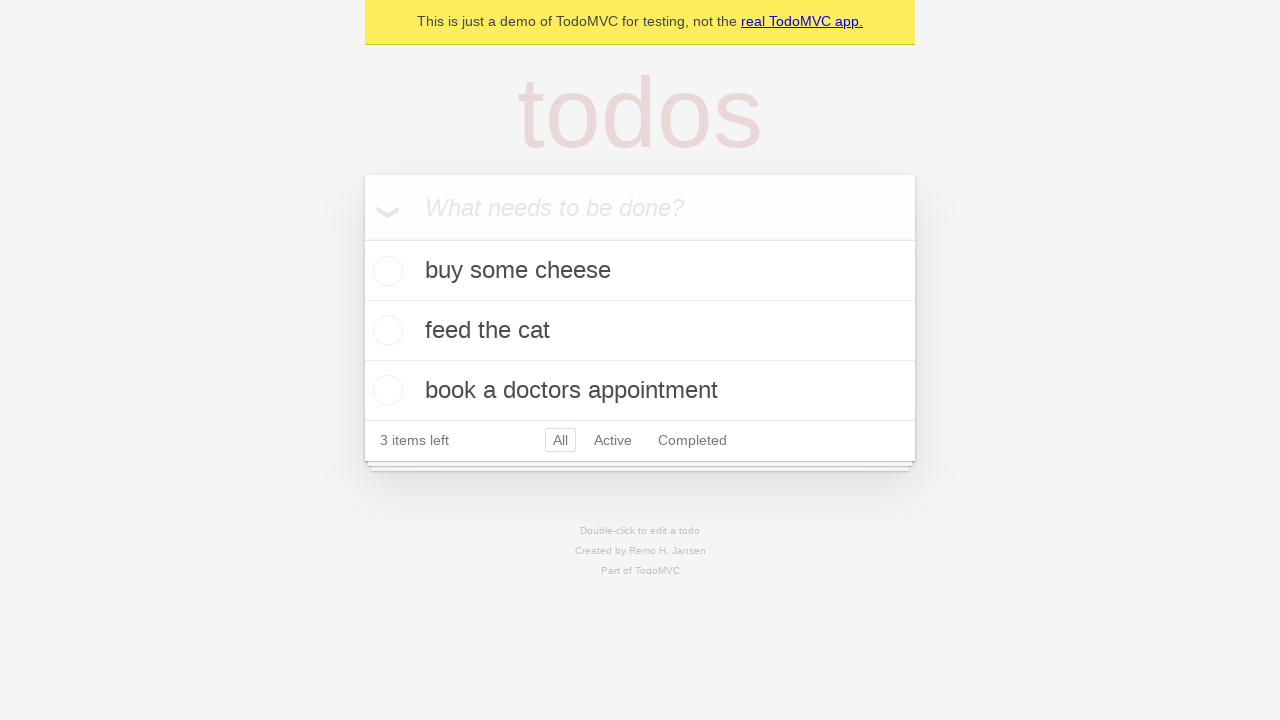

Waited for third todo item to be visible
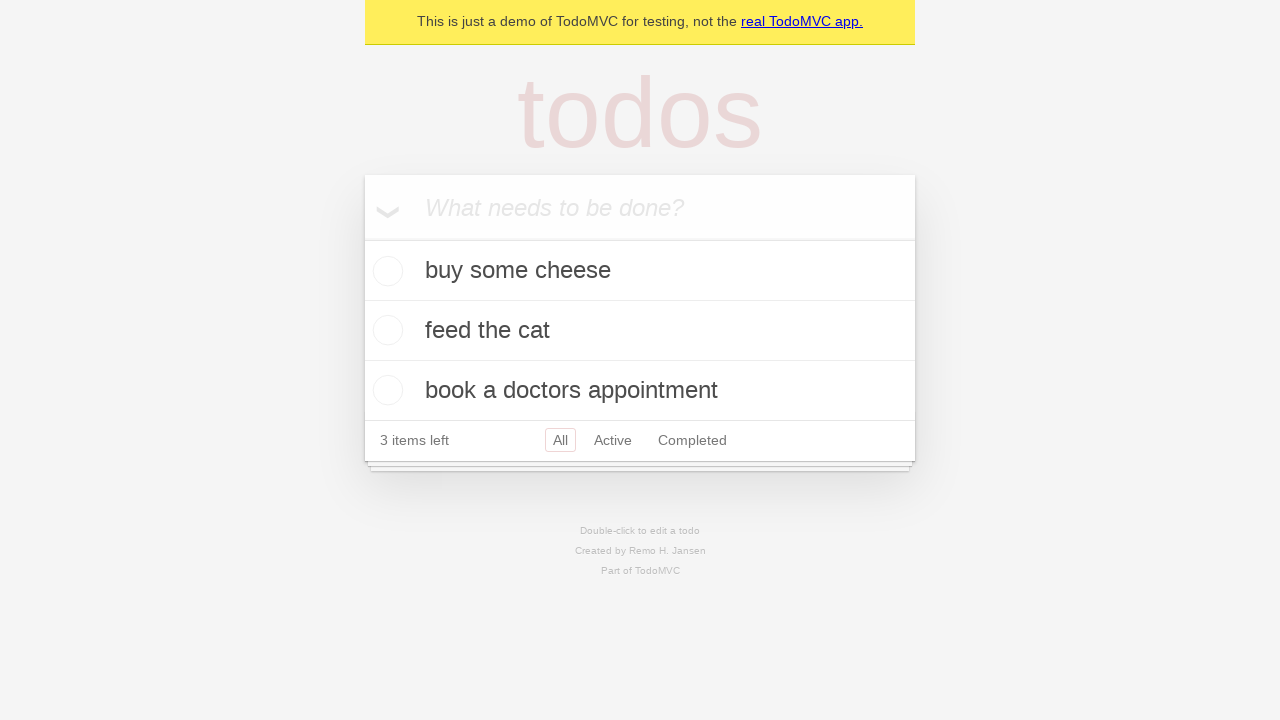

Checked first todo item to mark as completed at (385, 271) on .todo-list li .toggle >> nth=0
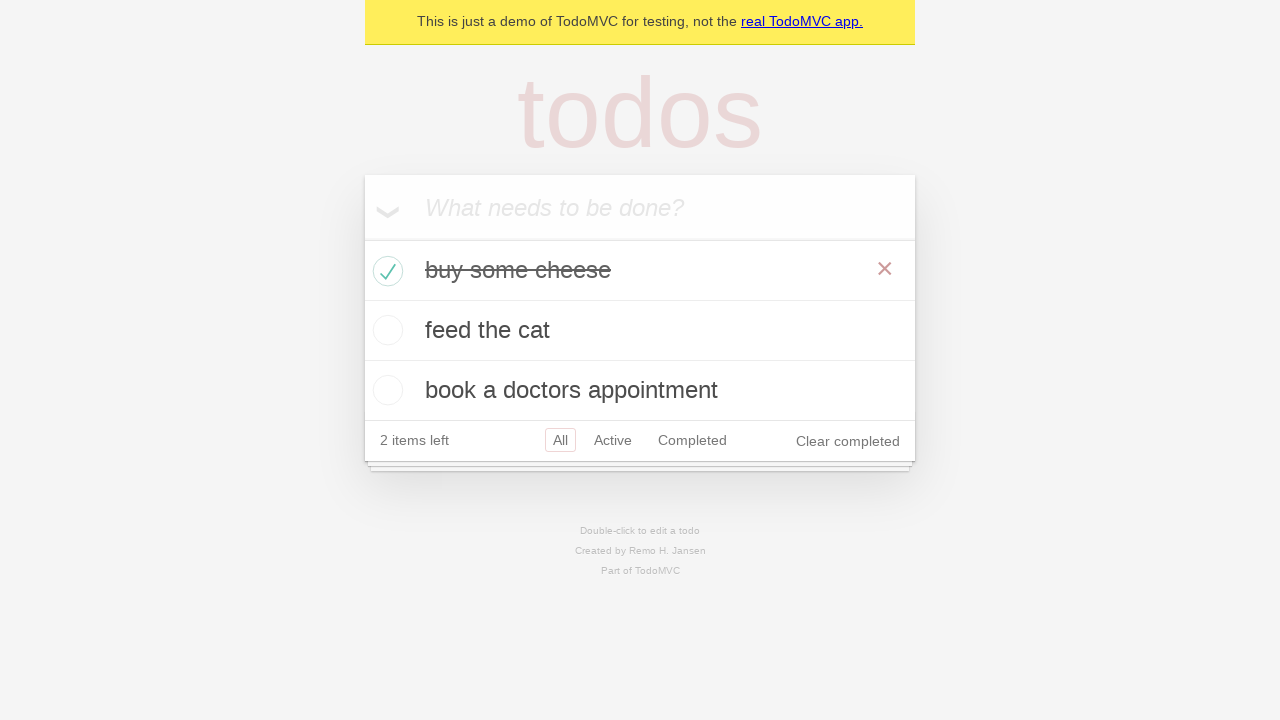

Waited for clear completed button to appear
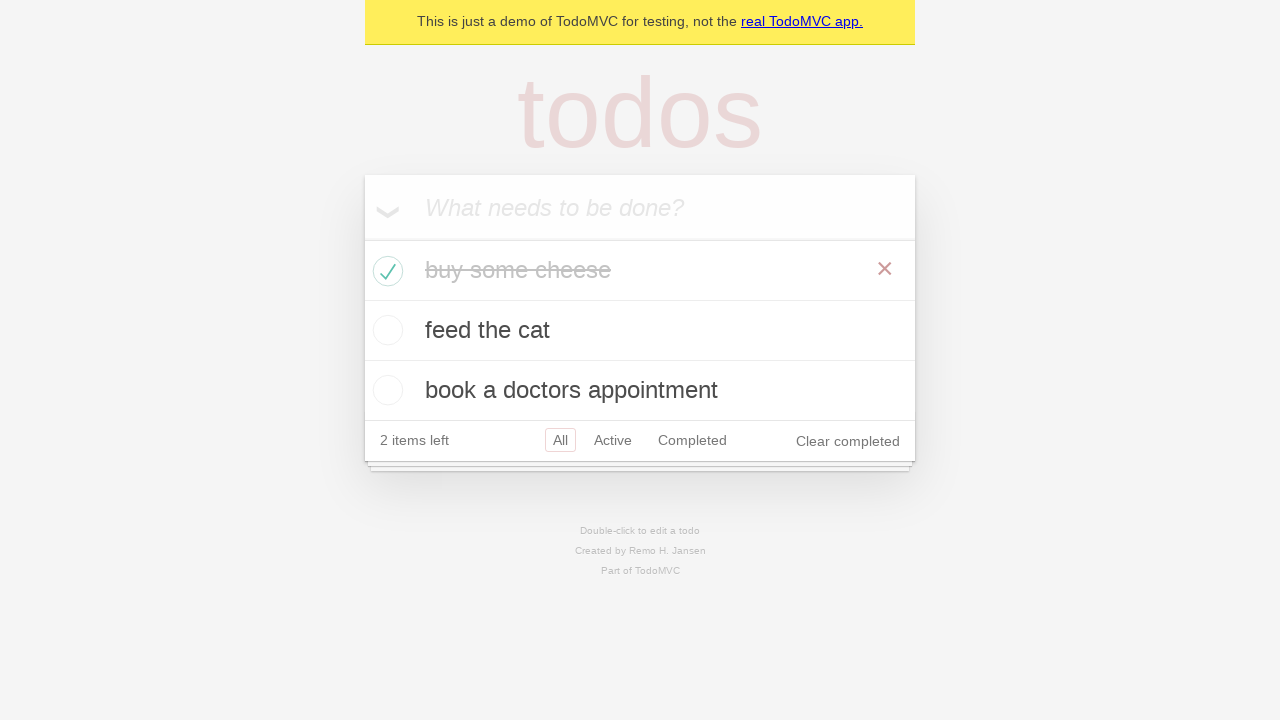

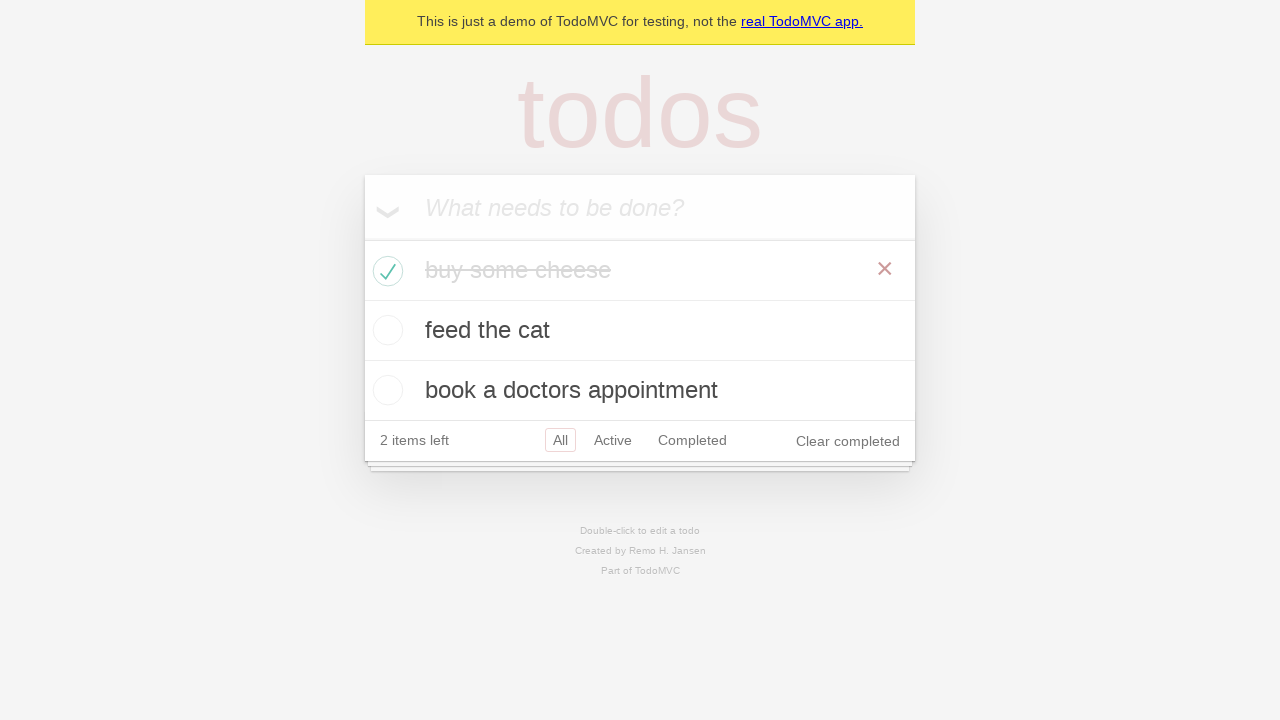